Tests drag and drop functionality within an iframe by dragging a source element and dropping it onto a destination element on the jQuery UI demo page

Starting URL: https://jqueryui.com/droppable/

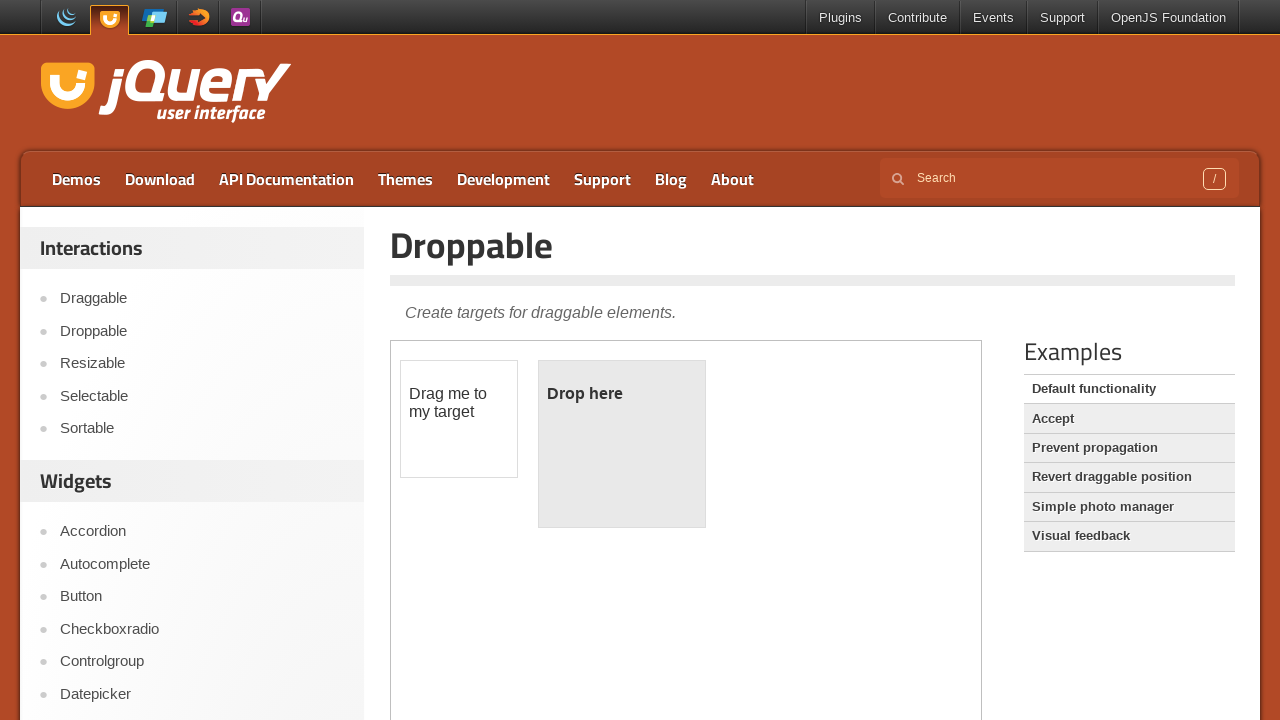

Navigated to jQuery UI droppable demo page
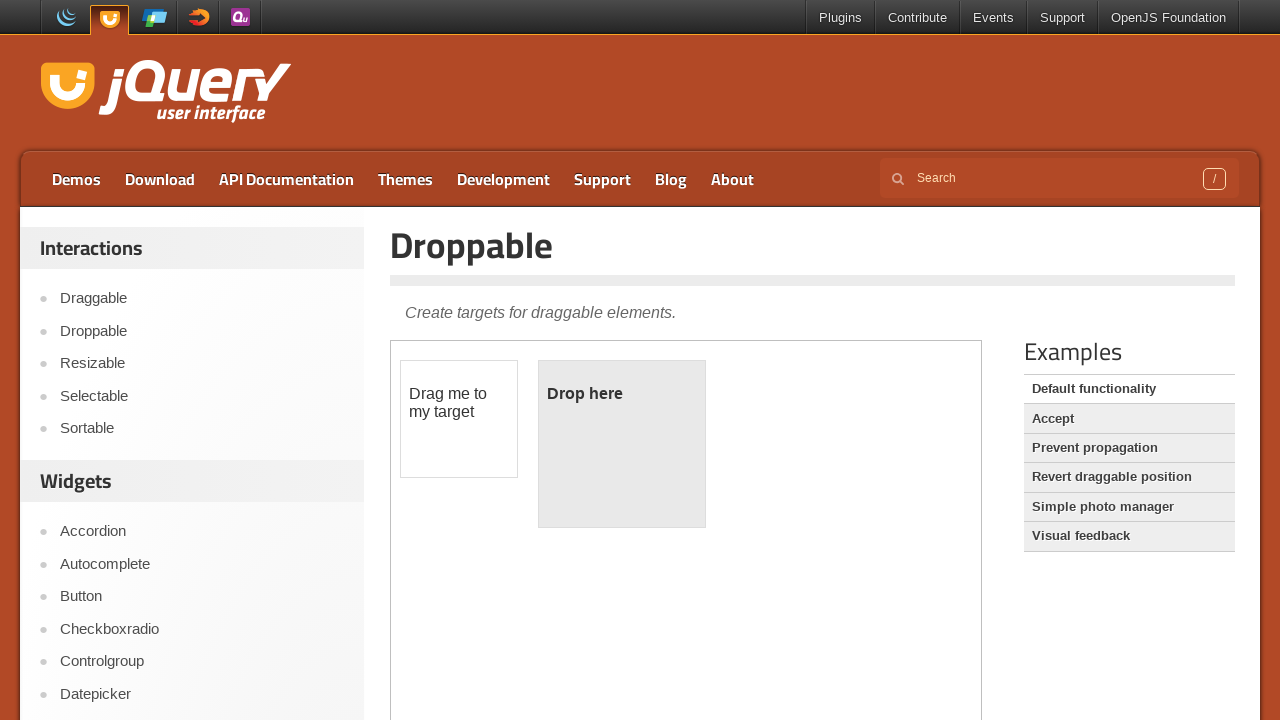

Located the demo iframe
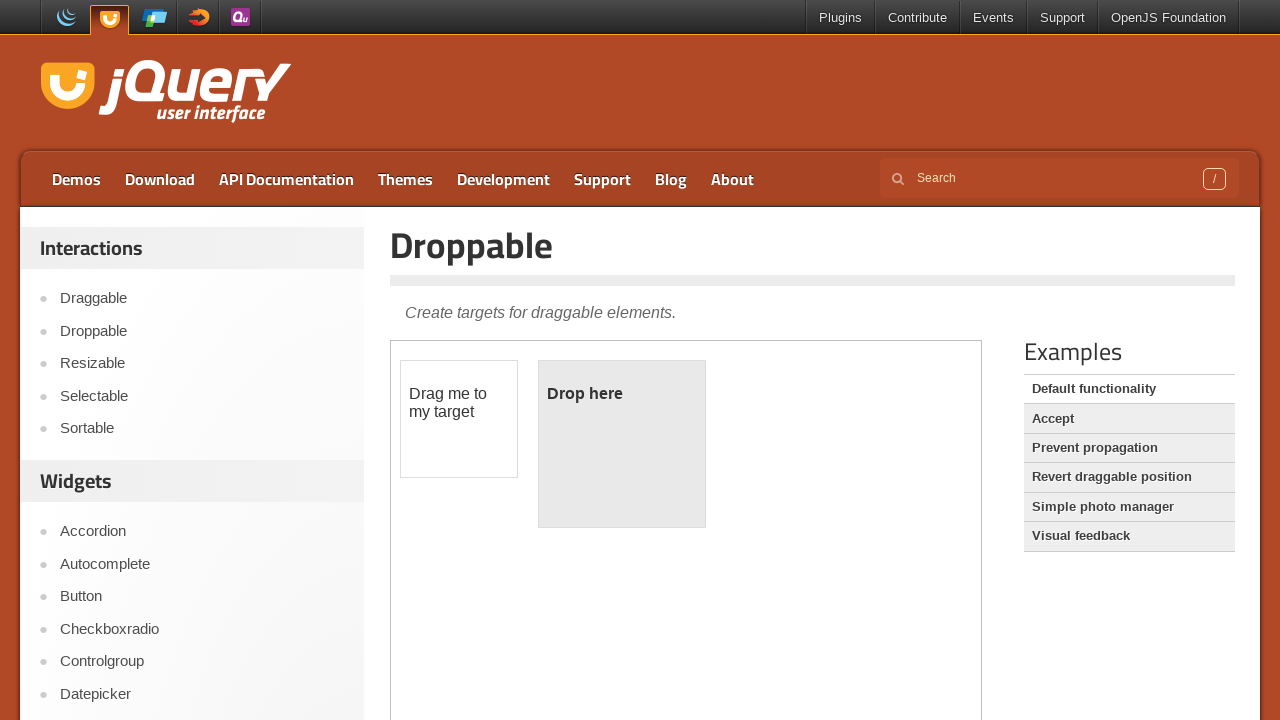

Located draggable source element within iframe
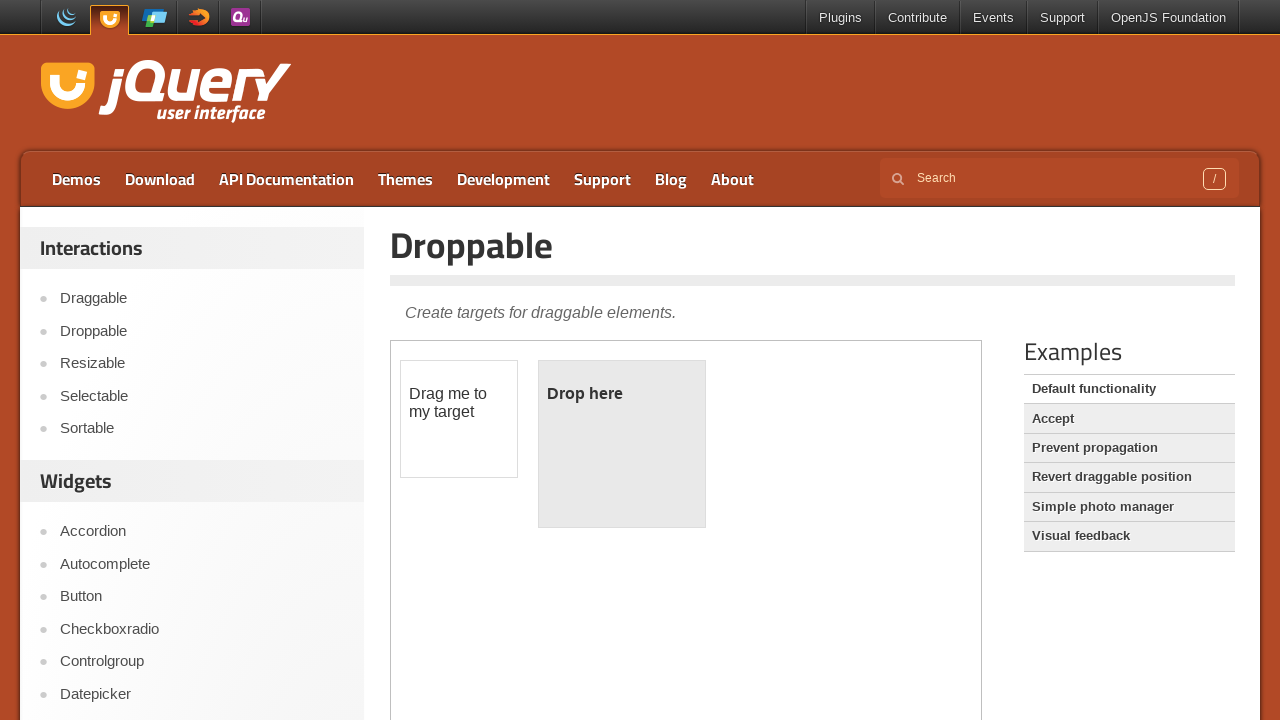

Located droppable destination element within iframe
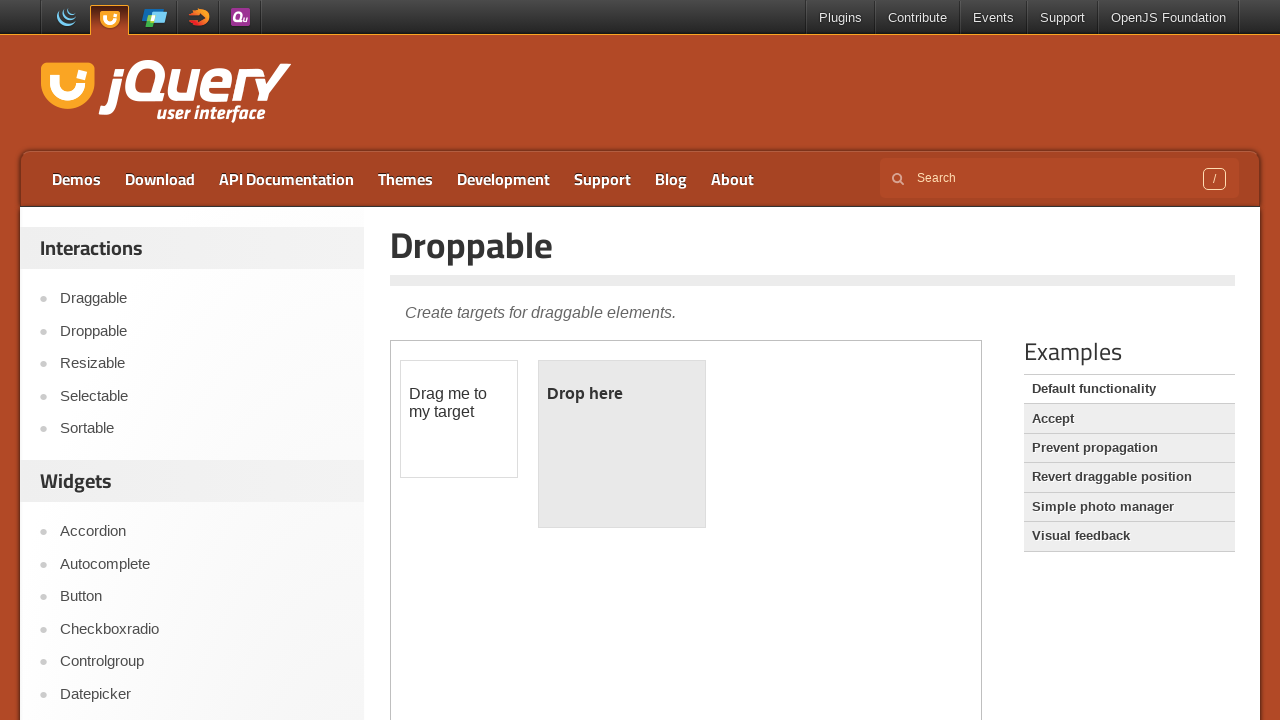

Dragged source element onto destination element at (622, 444)
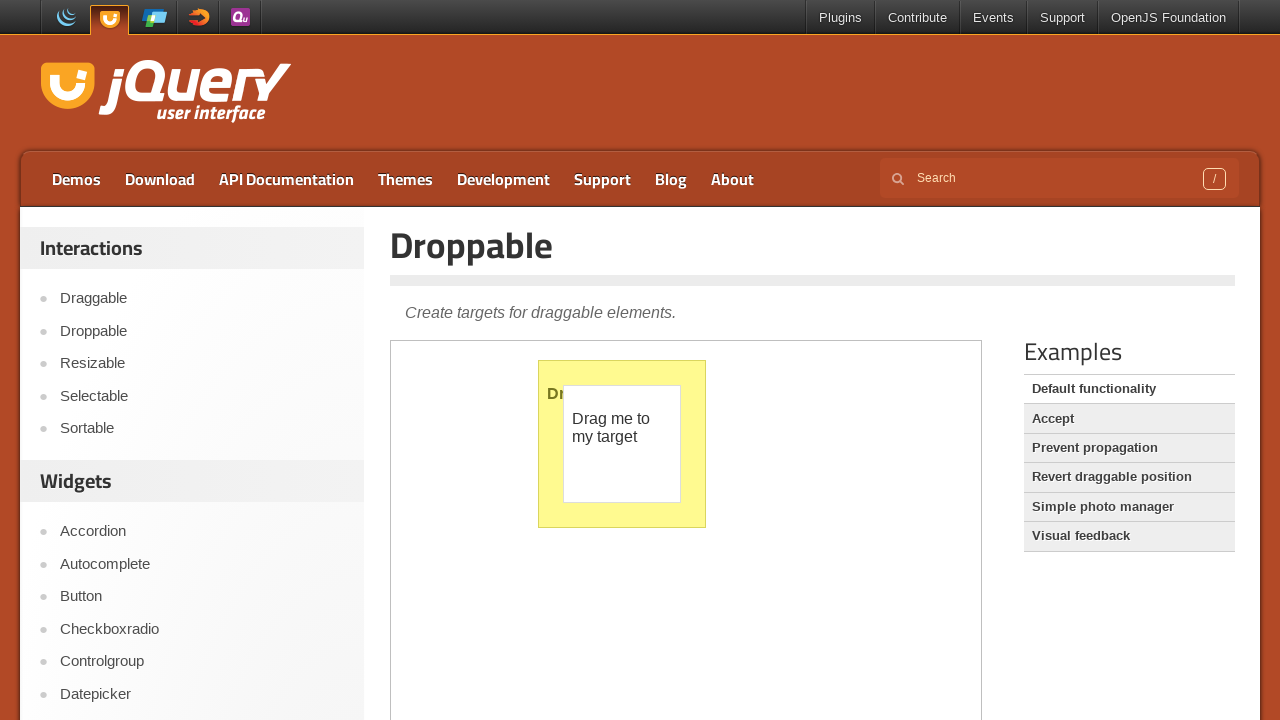

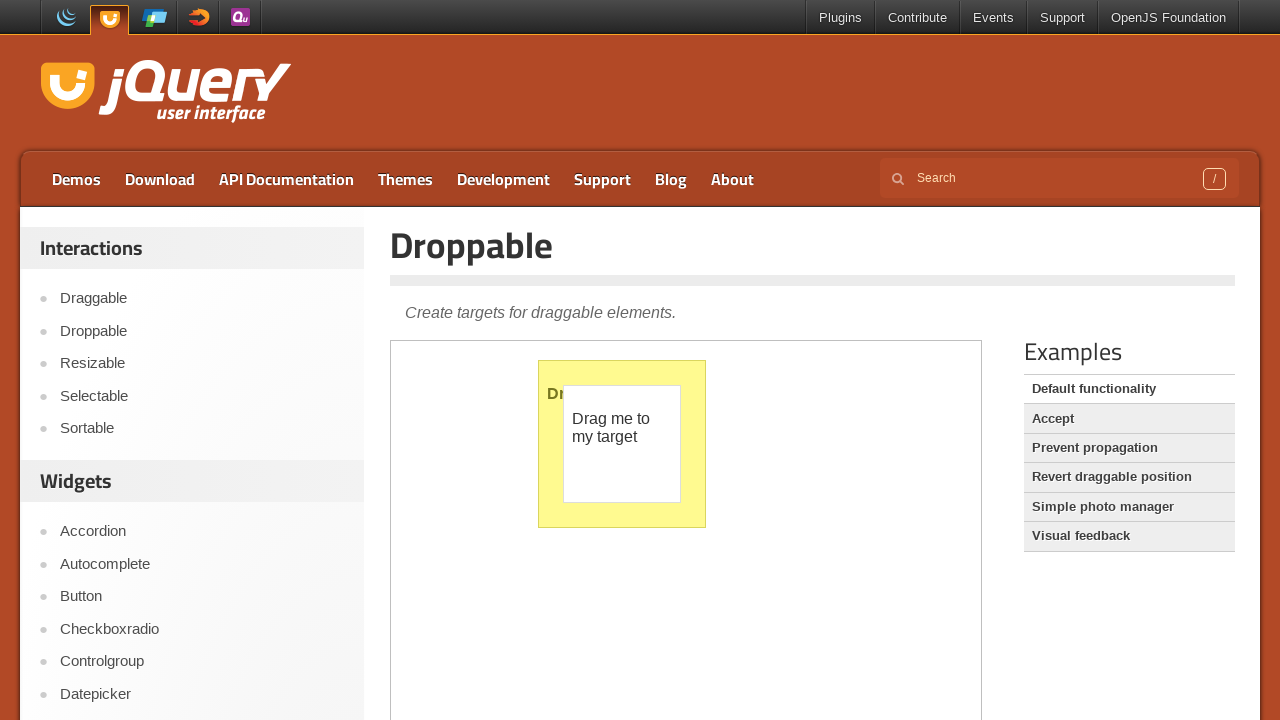